Tests drag and drop functionality by dragging an element from one location to another on the page

Starting URL: https://selenium08.blogspot.com/2020/01/drag-drop.html

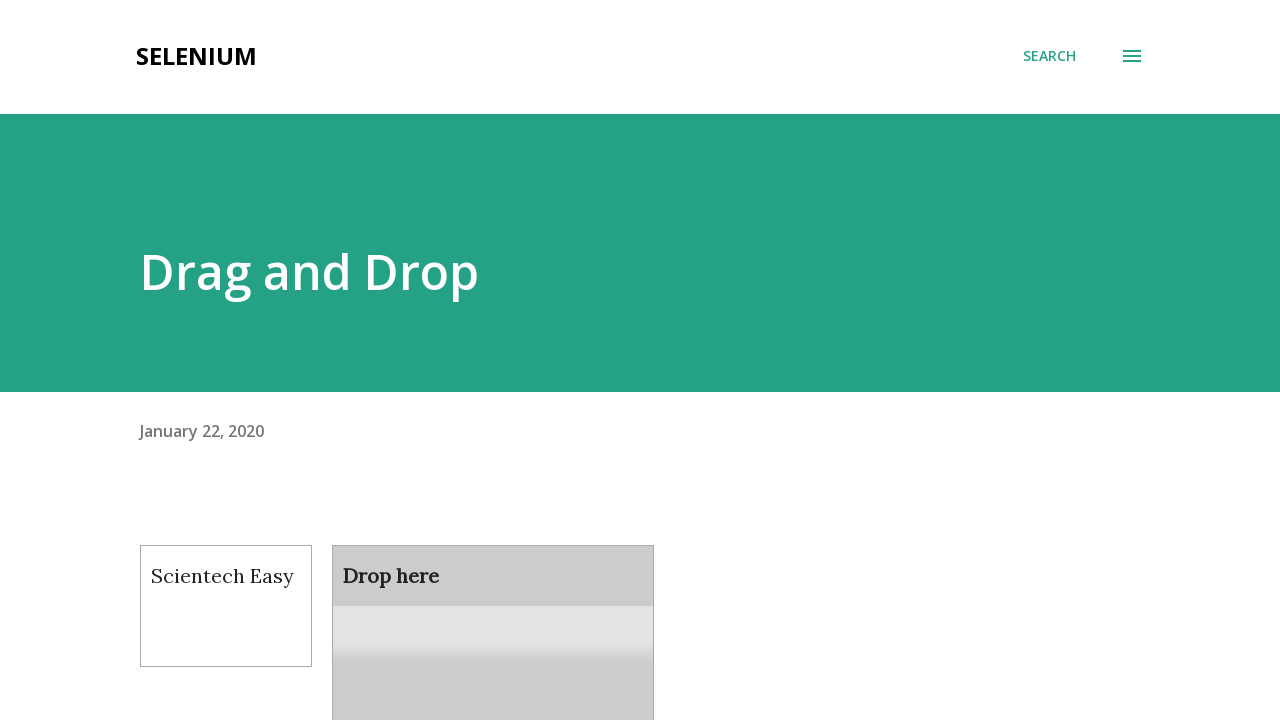

Located draggable element with id 'draggable'
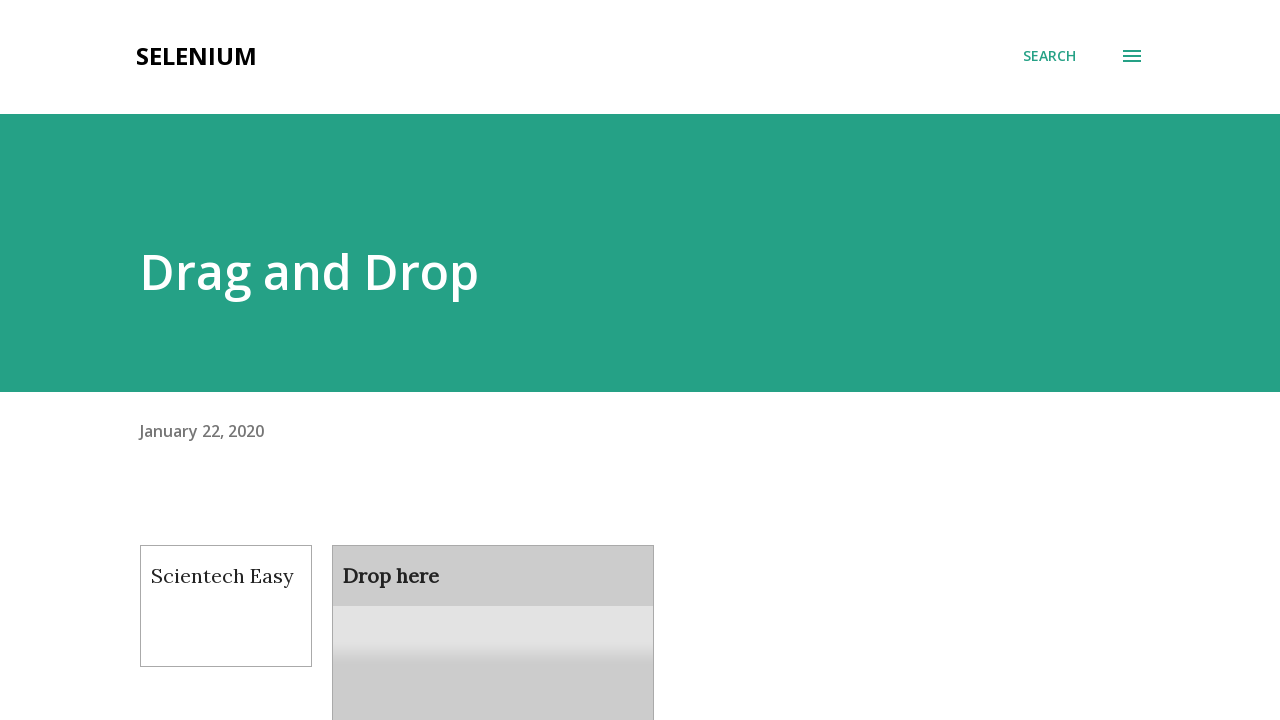

Located droppable element with id 'droppable'
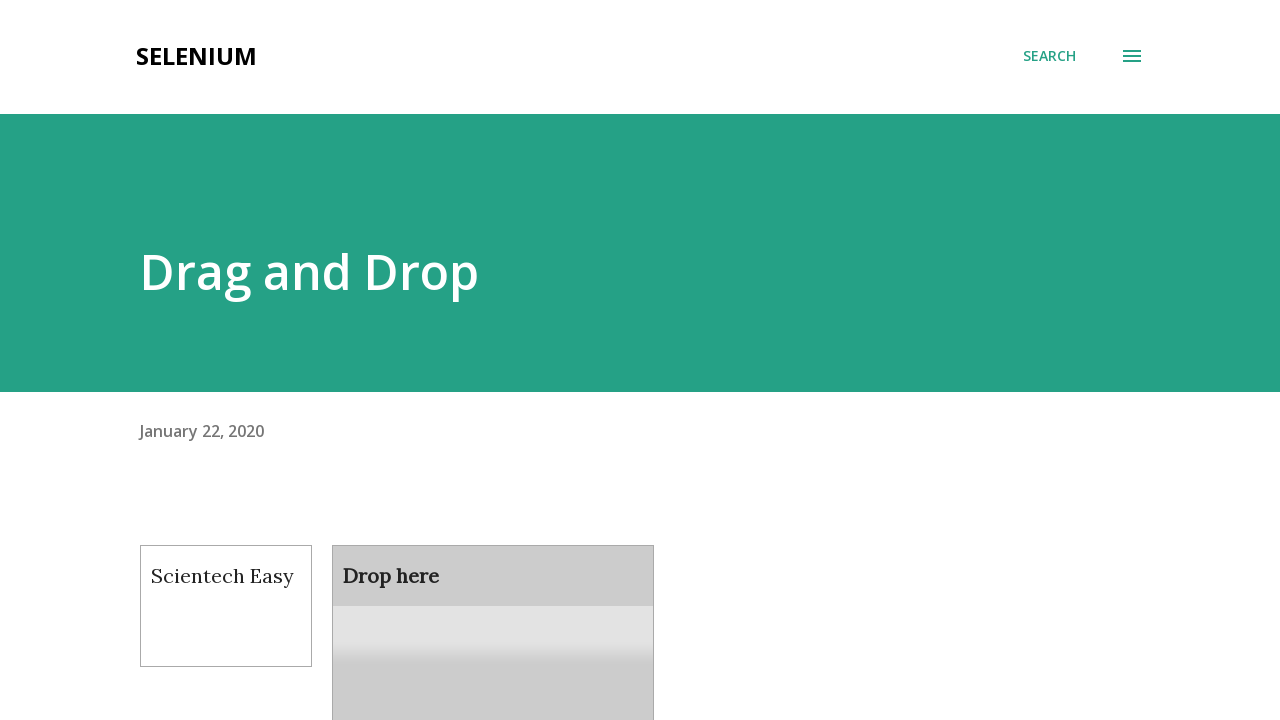

Dragged element from draggable location to droppable location at (493, 609)
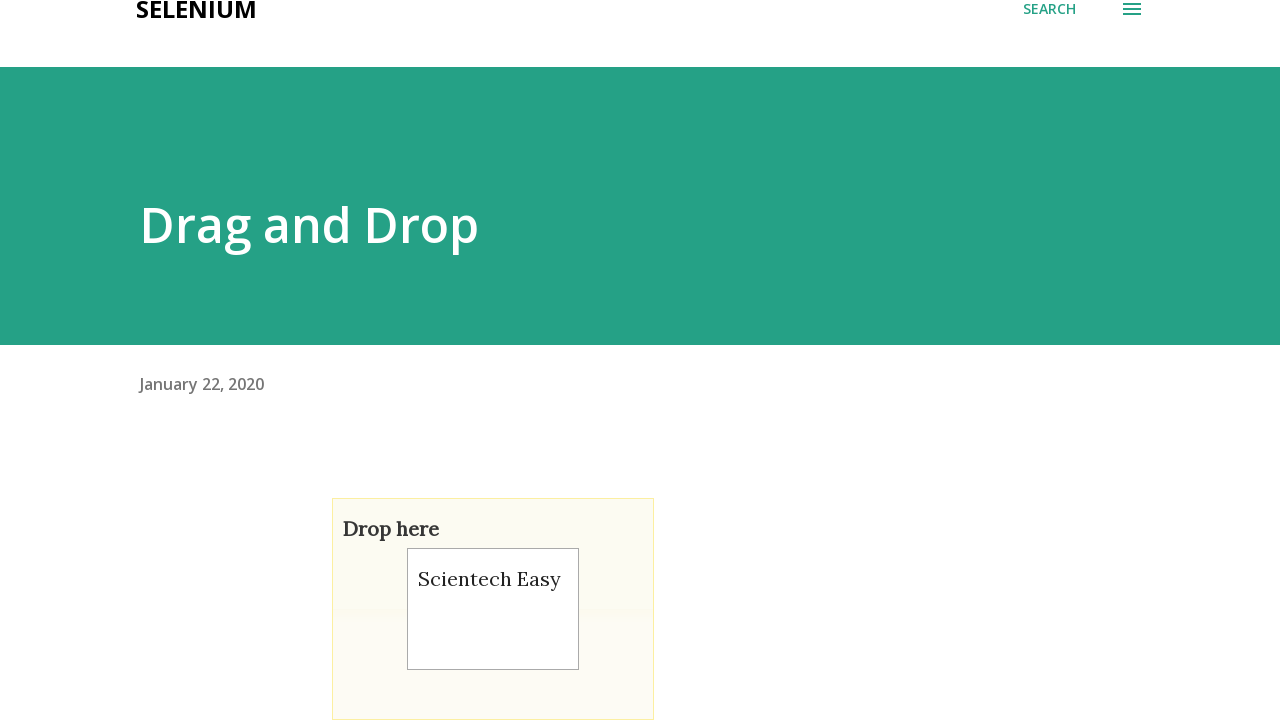

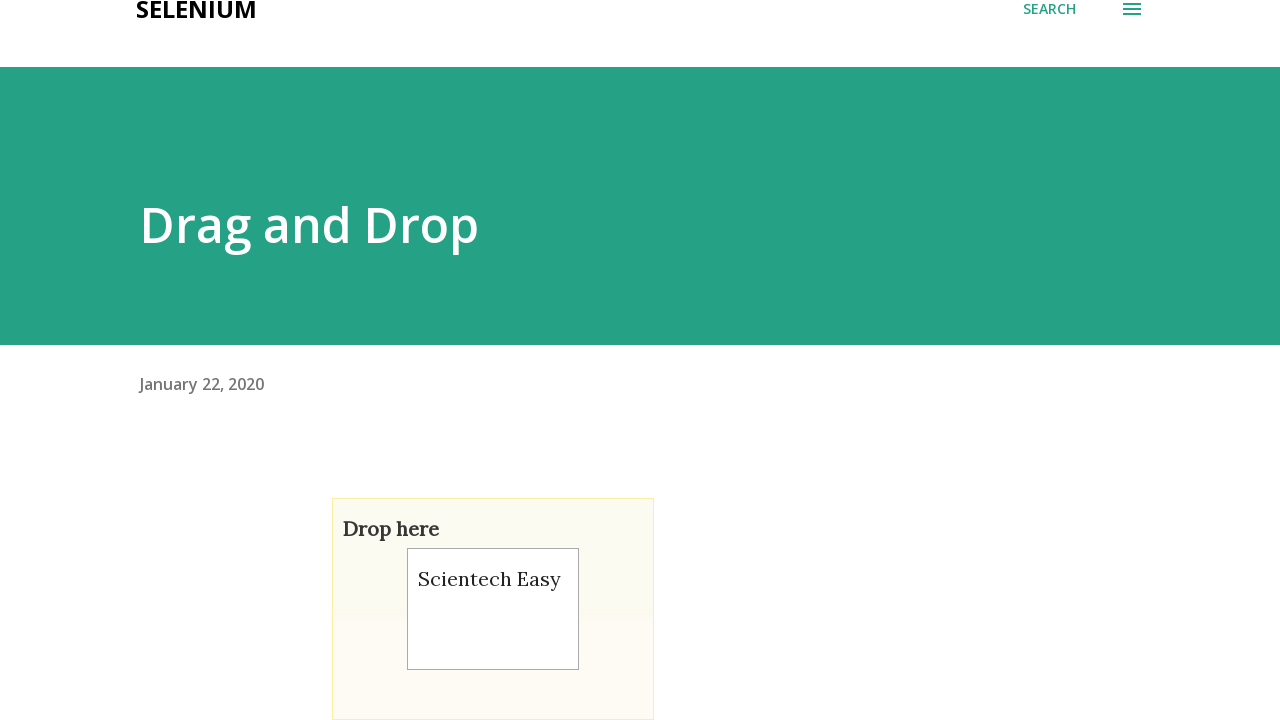